Navigates to DuckDuckGo homepage and verifies the page loads successfully

Starting URL: https://duckduckgo.com/

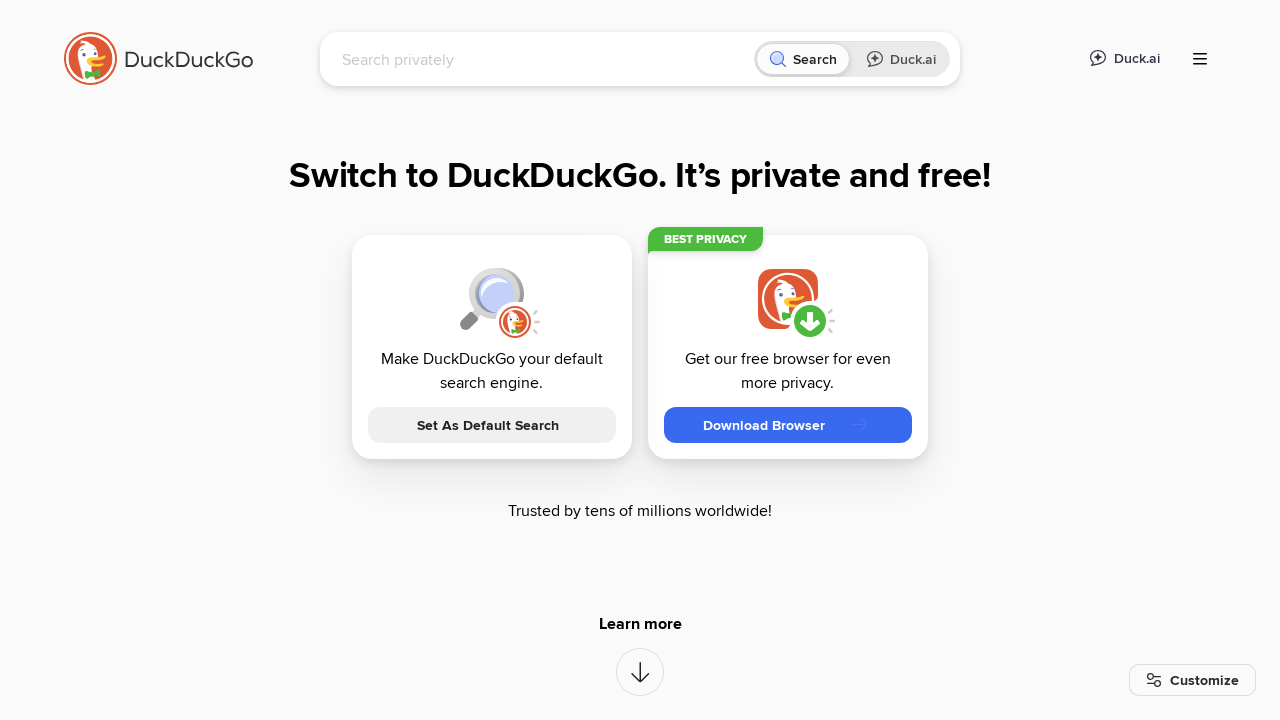

Waited for DuckDuckGo homepage to fully load (networkidle)
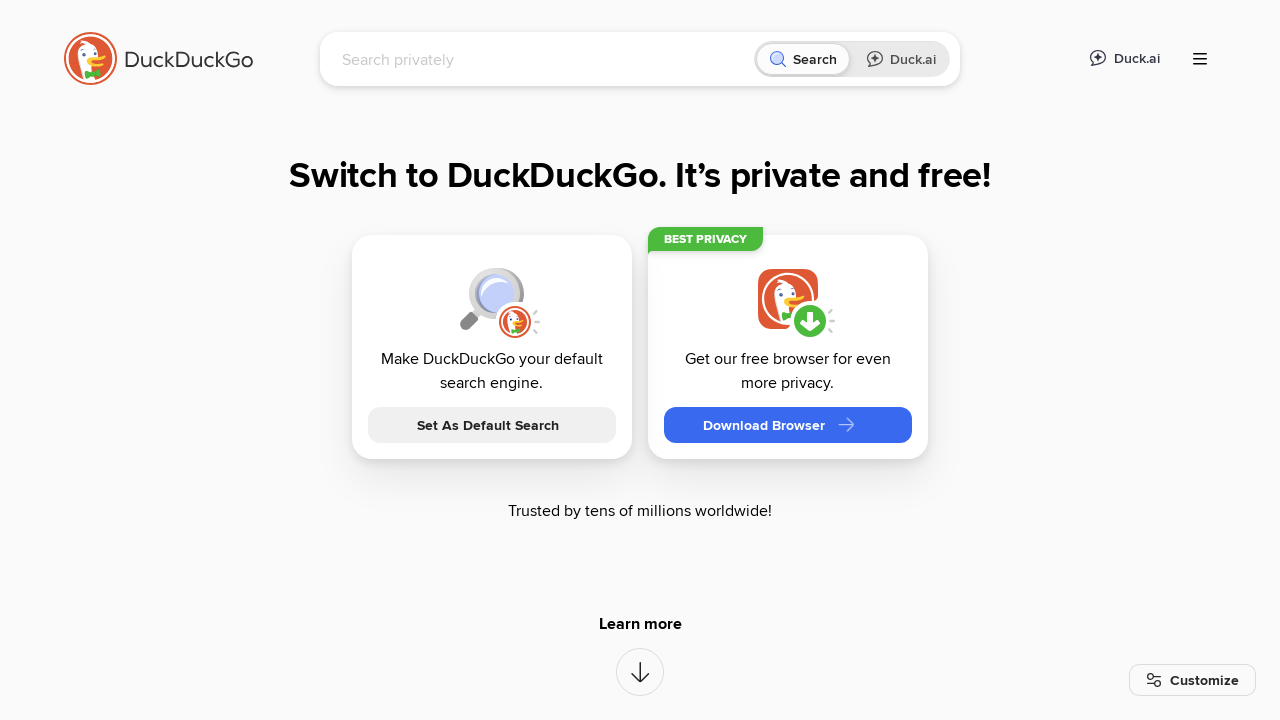

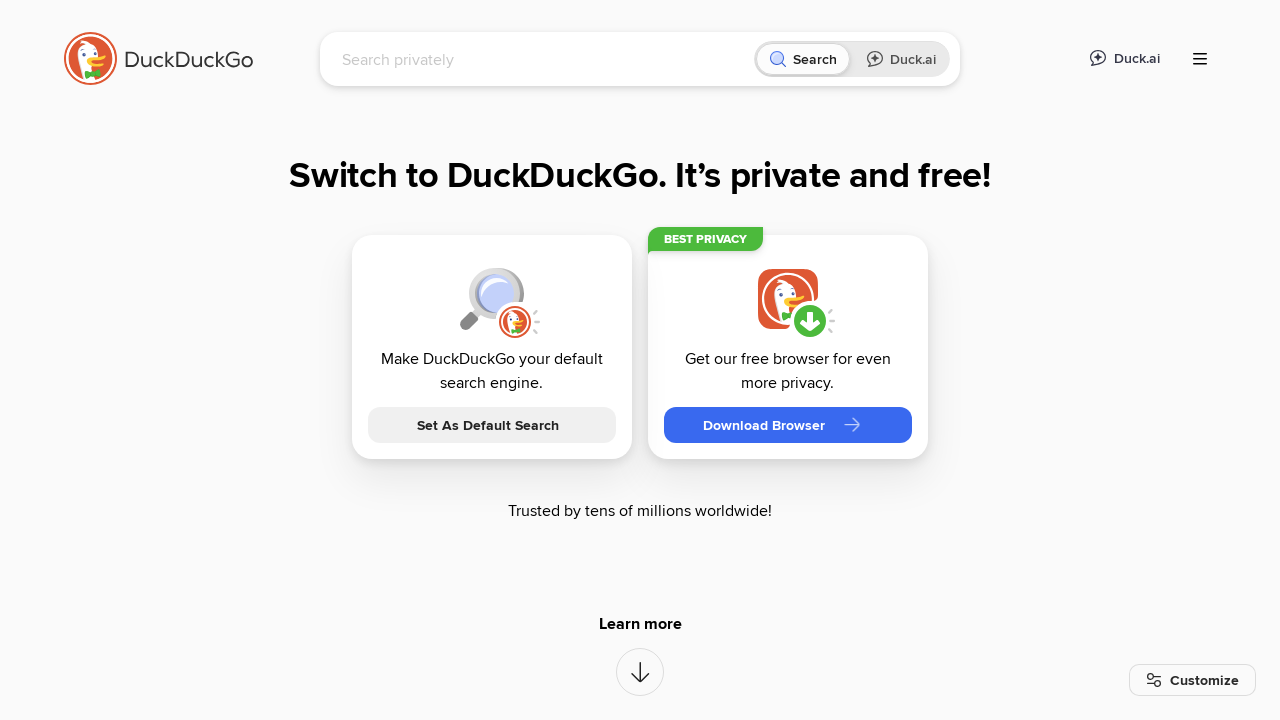